Tests different types of JavaScript alerts (simple alert, confirmation dialog, and prompt dialog) by triggering and interacting with each type

Starting URL: https://demo.automationtesting.in/Alerts.html

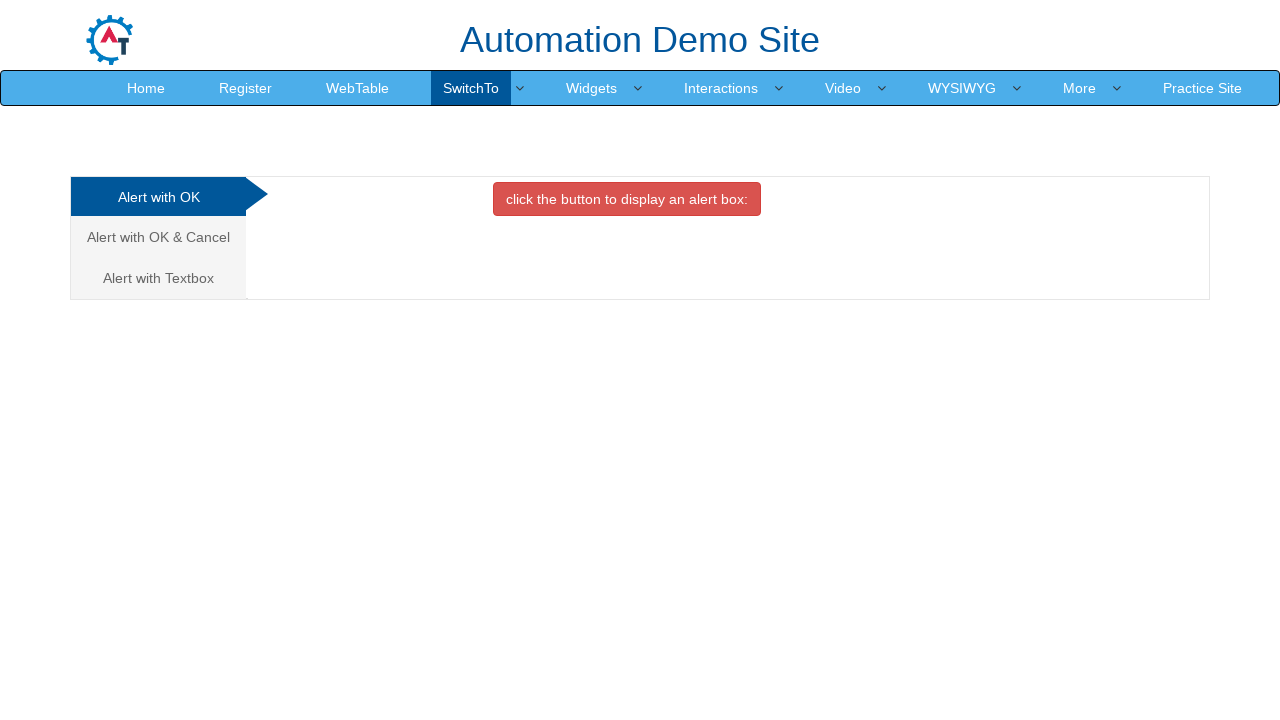

Clicked on 'Alert with OK' tab at (158, 197) on xpath=(//a[@class='analystic'])[1]
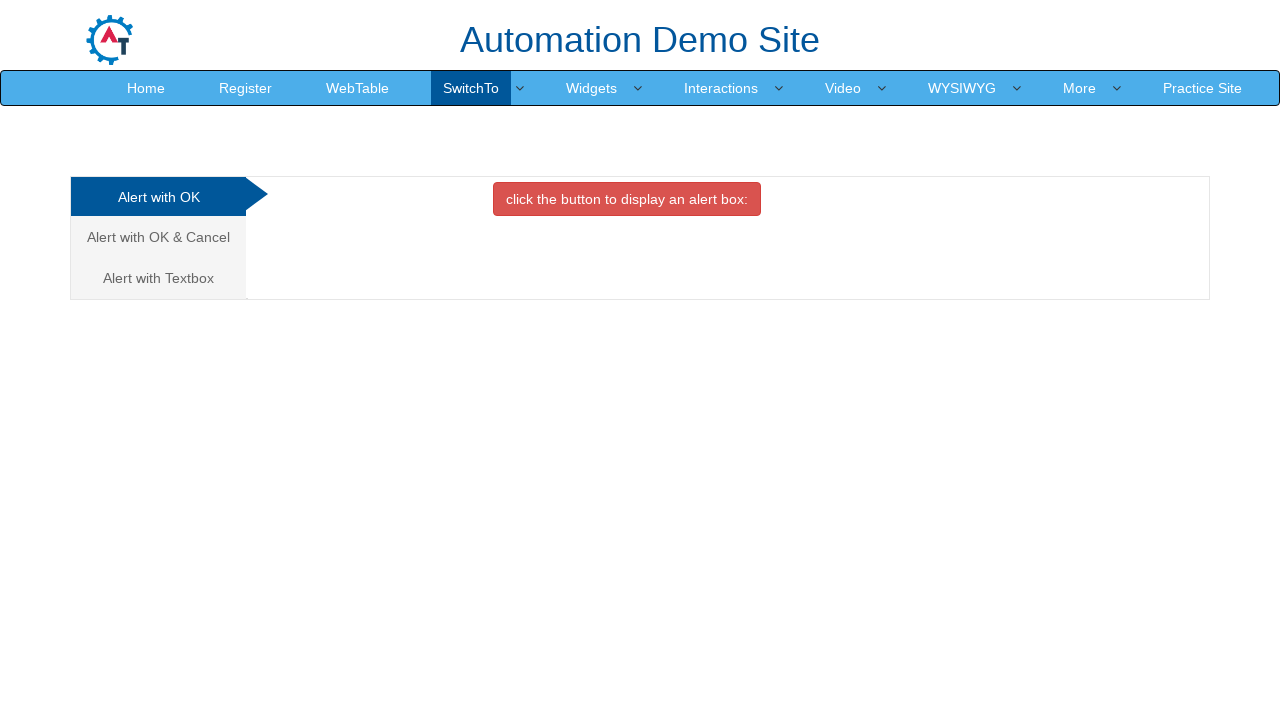

Clicked button to trigger simple alert at (627, 199) on xpath=//button[@onclick='alertbox()']
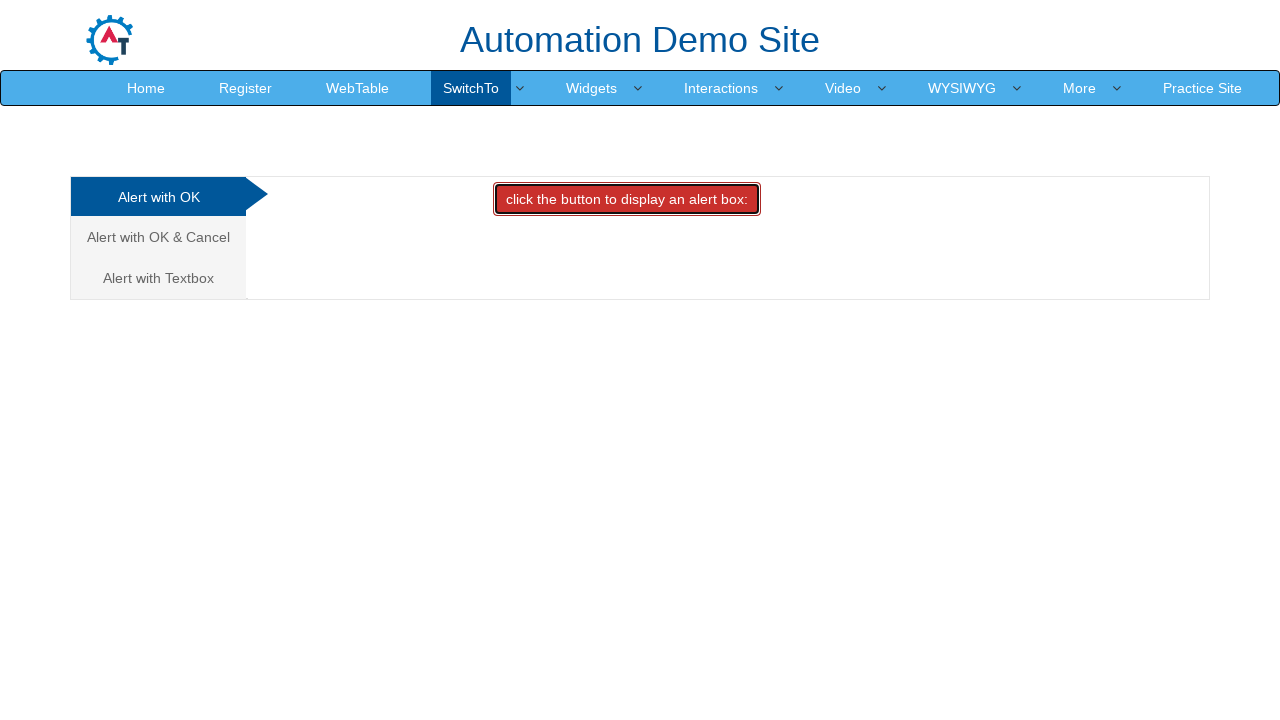

Accepted simple alert dialog
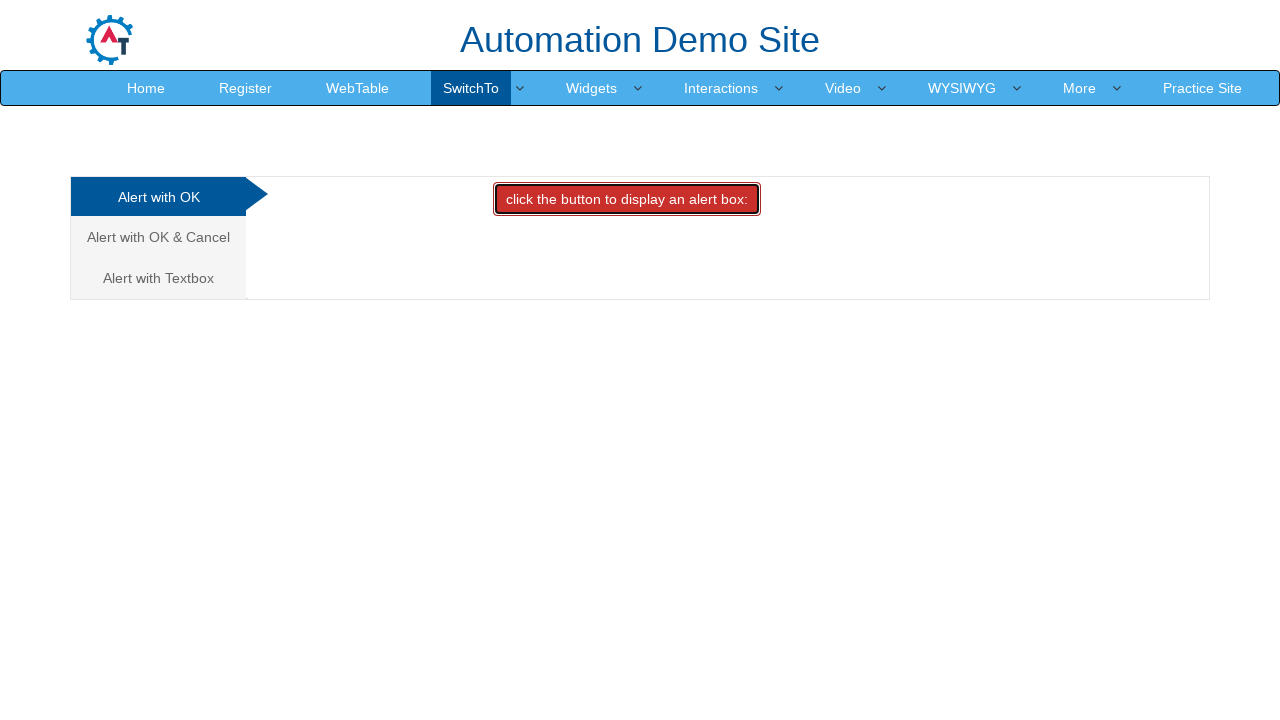

Clicked on 'Alert with OK & Cancel' tab at (158, 237) on xpath=(//a[@class='analystic'])[2]
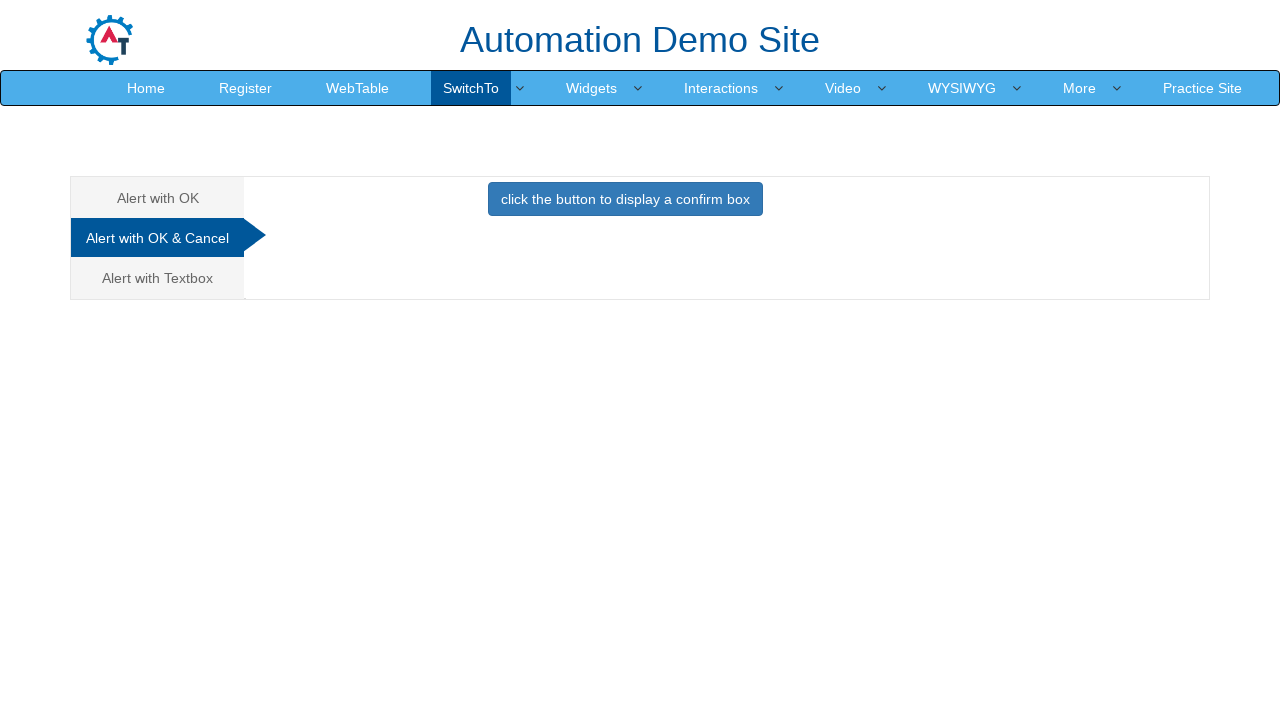

Clicked button to trigger confirmation dialog at (625, 199) on xpath=//button[@onclick='confirmbox()']
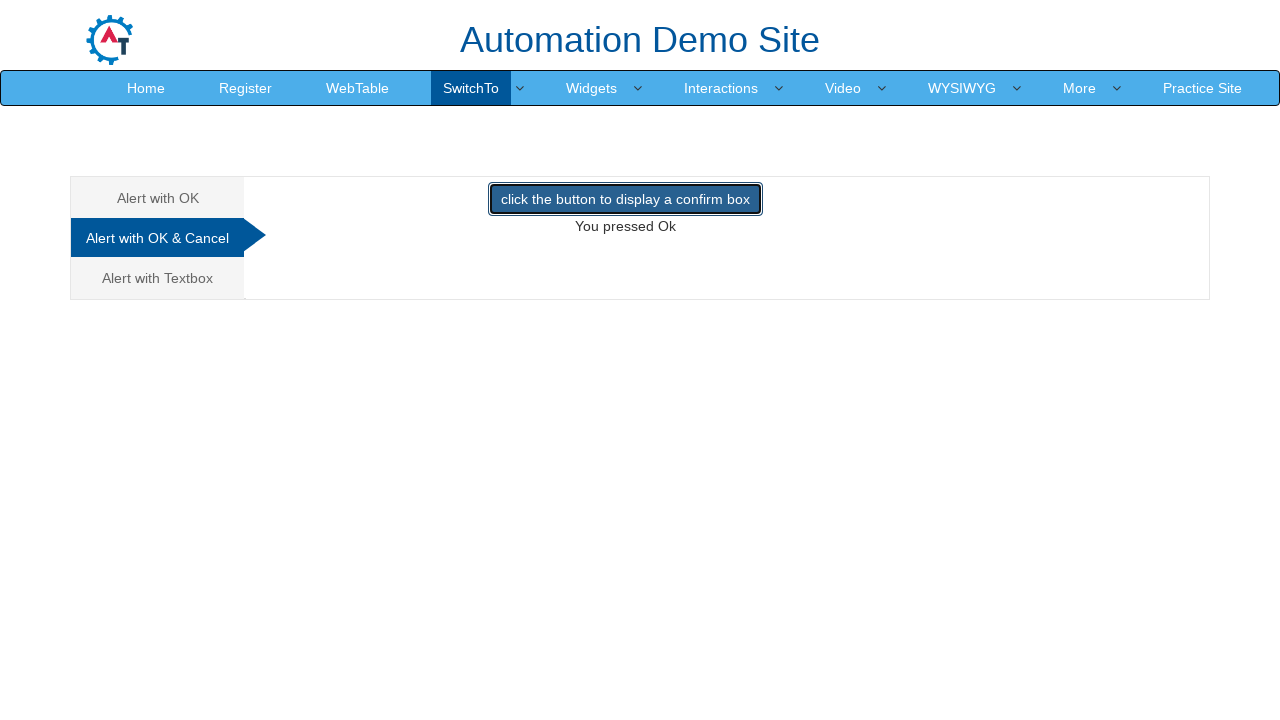

Dismissed confirmation dialog
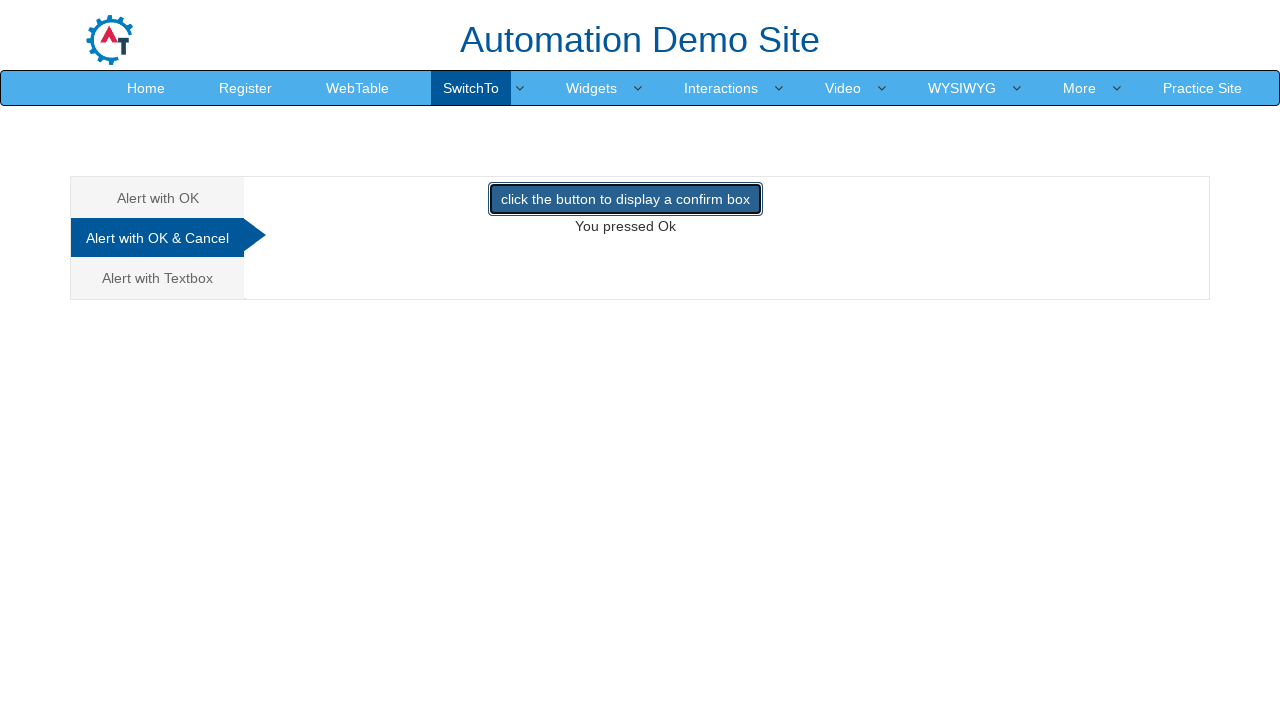

Clicked on 'Alert with Textbox' tab at (158, 278) on xpath=(//a[@class='analystic'])[3]
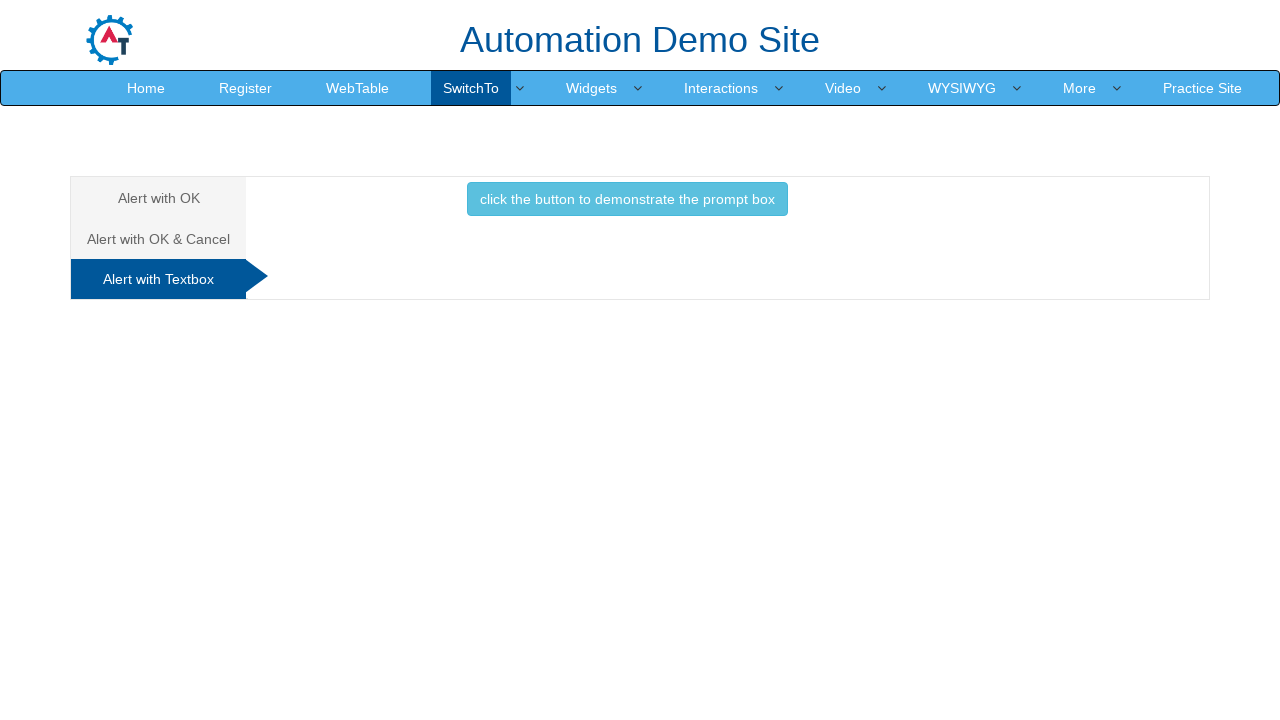

Clicked button to trigger prompt dialog at (627, 199) on xpath=//button[@onclick='promptbox()']
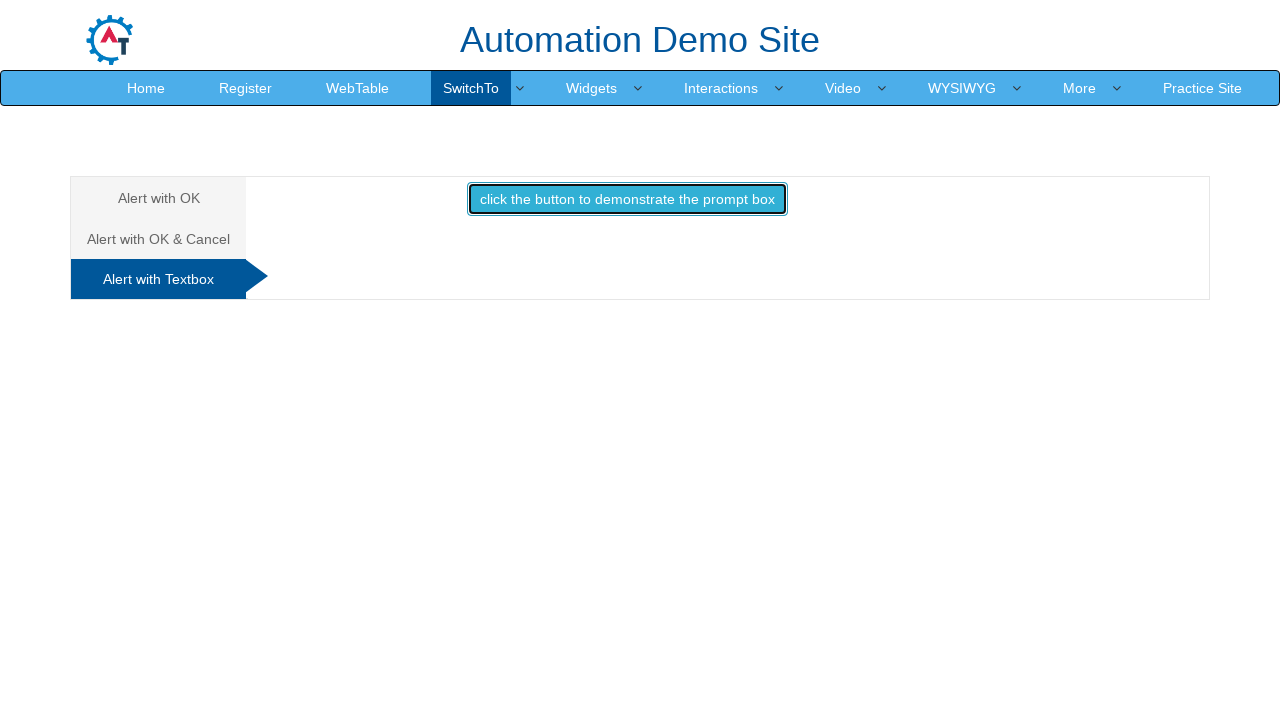

Accepted prompt dialog with text 'yugeshram'
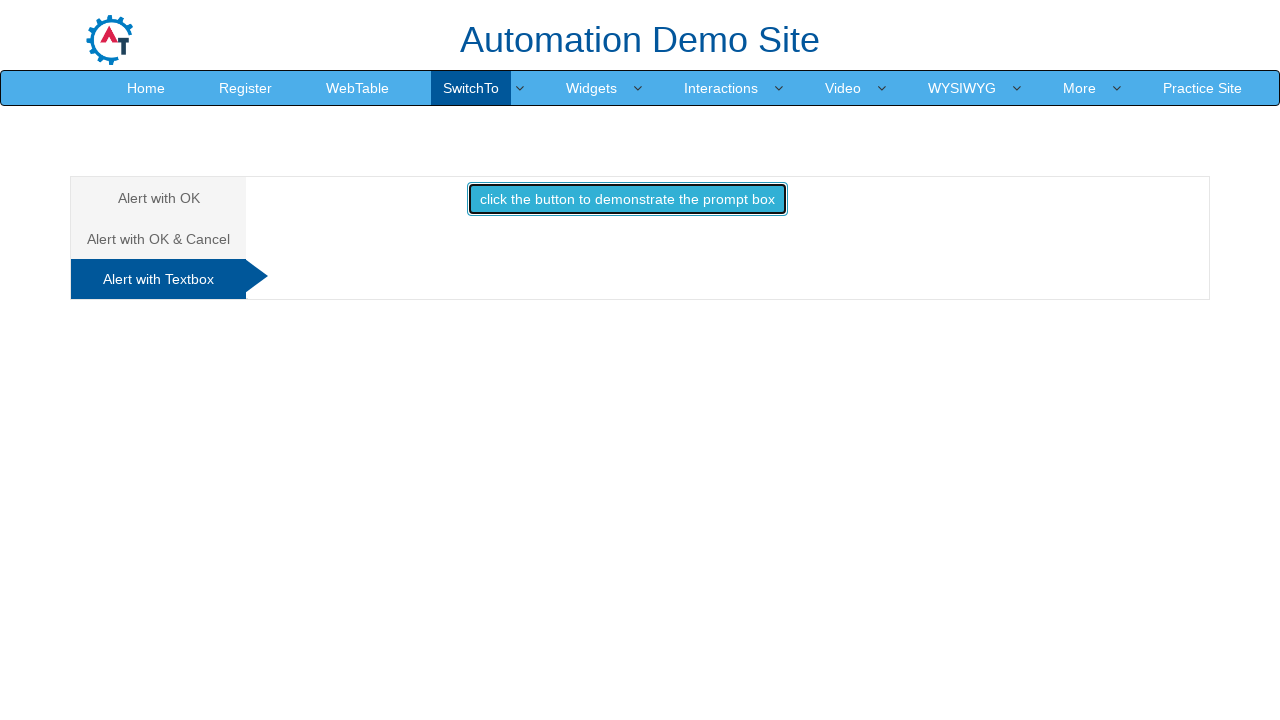

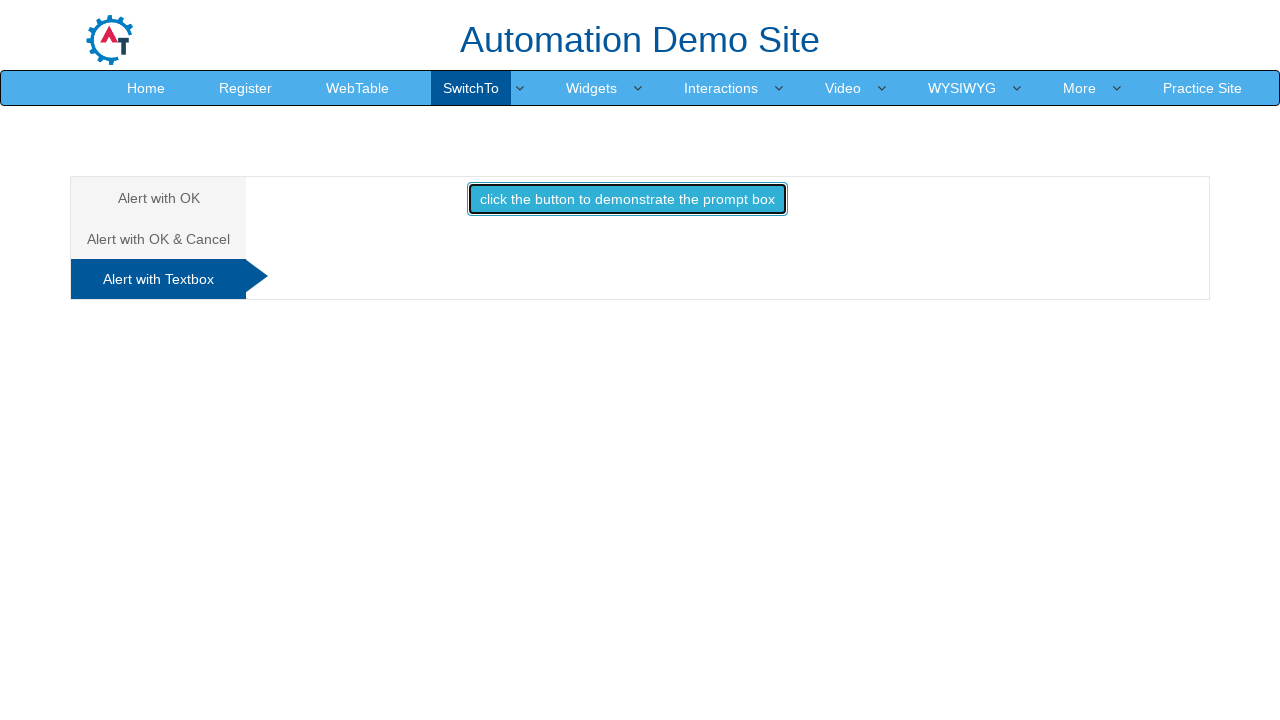